Tests that the Clear completed button displays correct text

Starting URL: https://demo.playwright.dev/todomvc

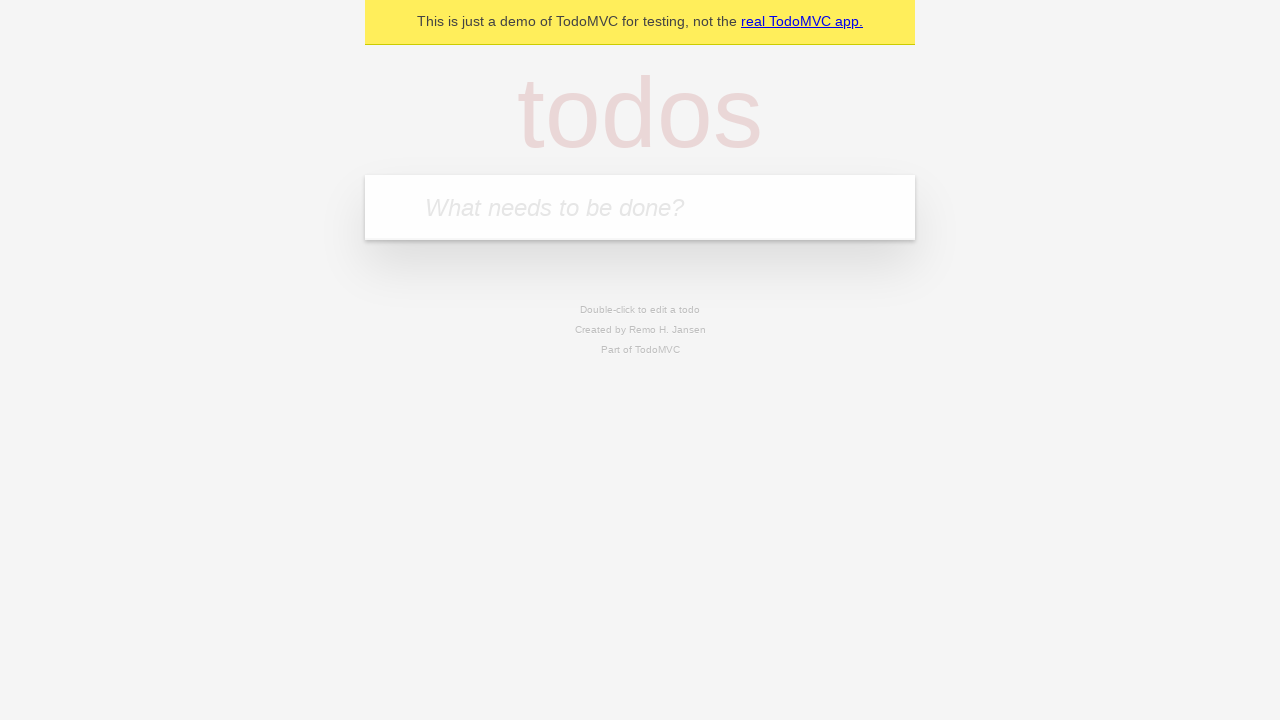

Filled new todo input with 'buy some cheese' on .new-todo
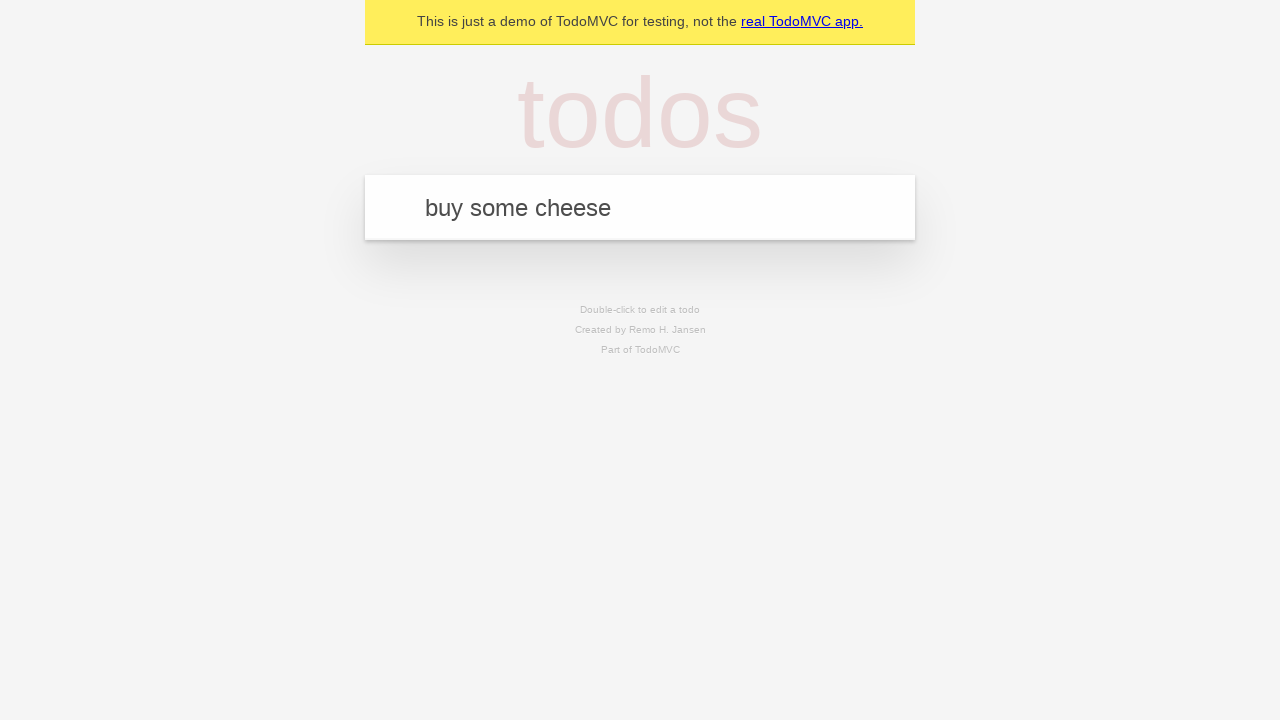

Pressed Enter to create first todo on .new-todo
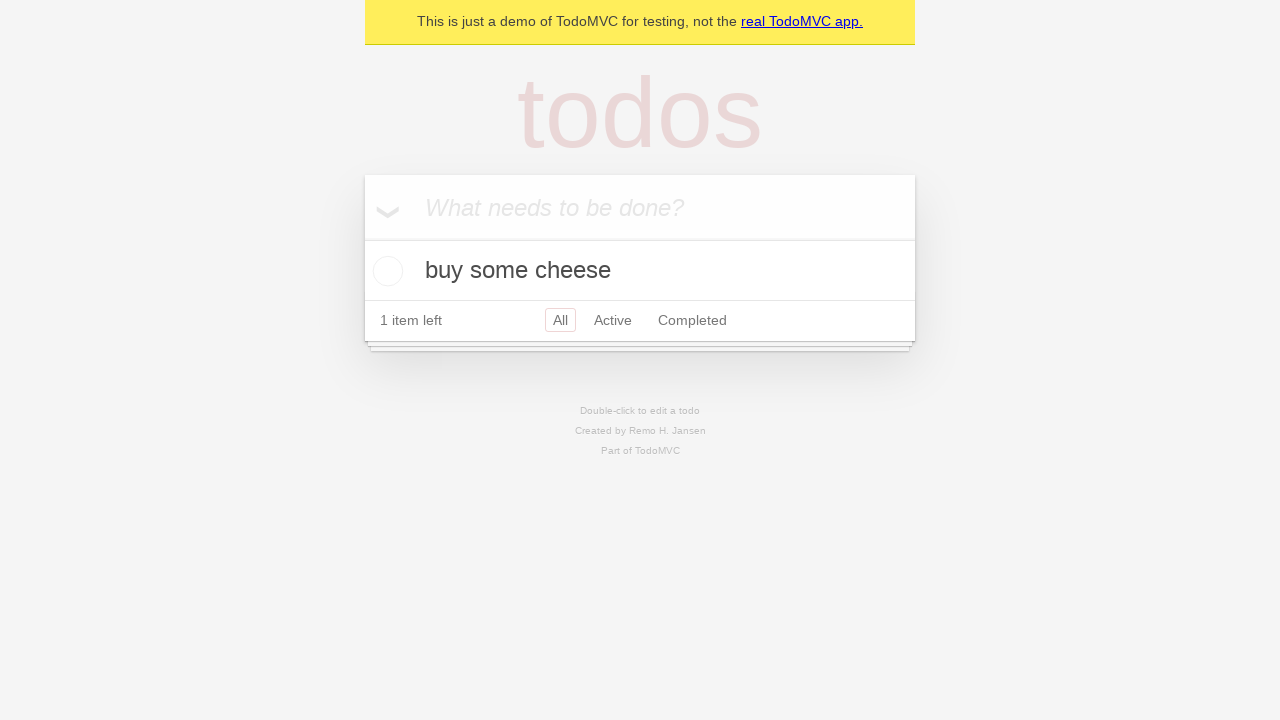

Filled new todo input with 'feed the cat' on .new-todo
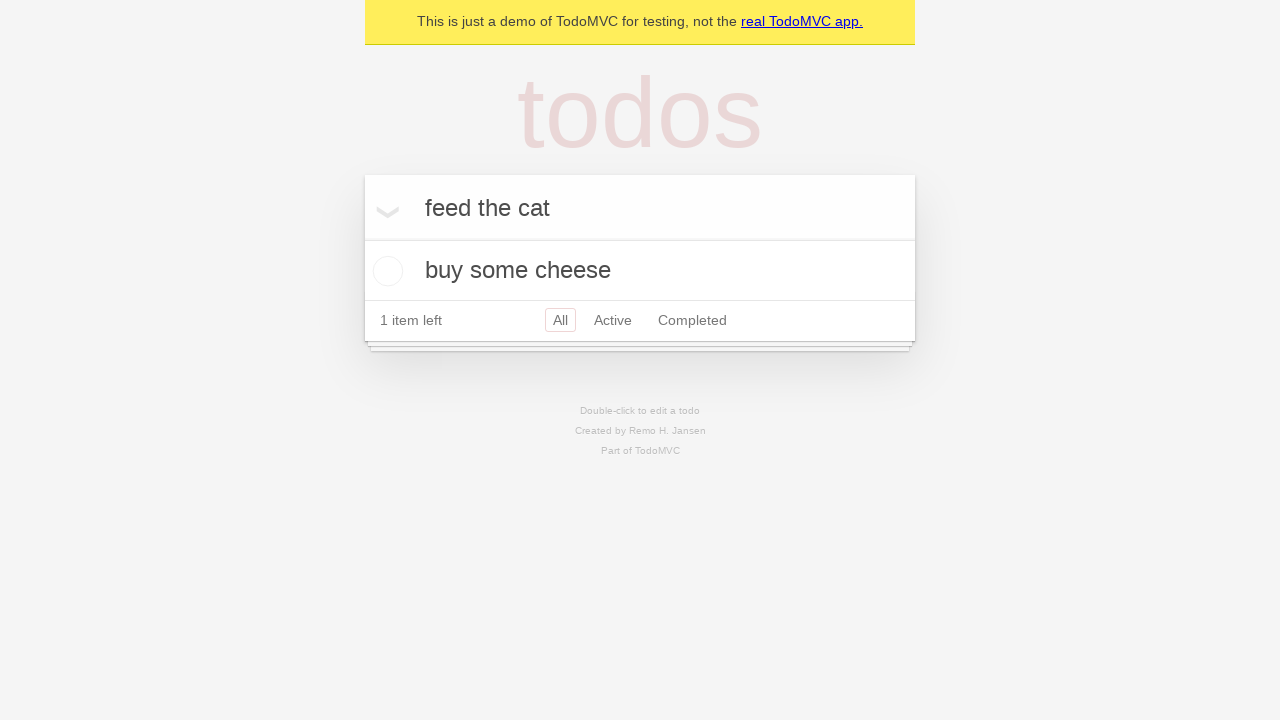

Pressed Enter to create second todo on .new-todo
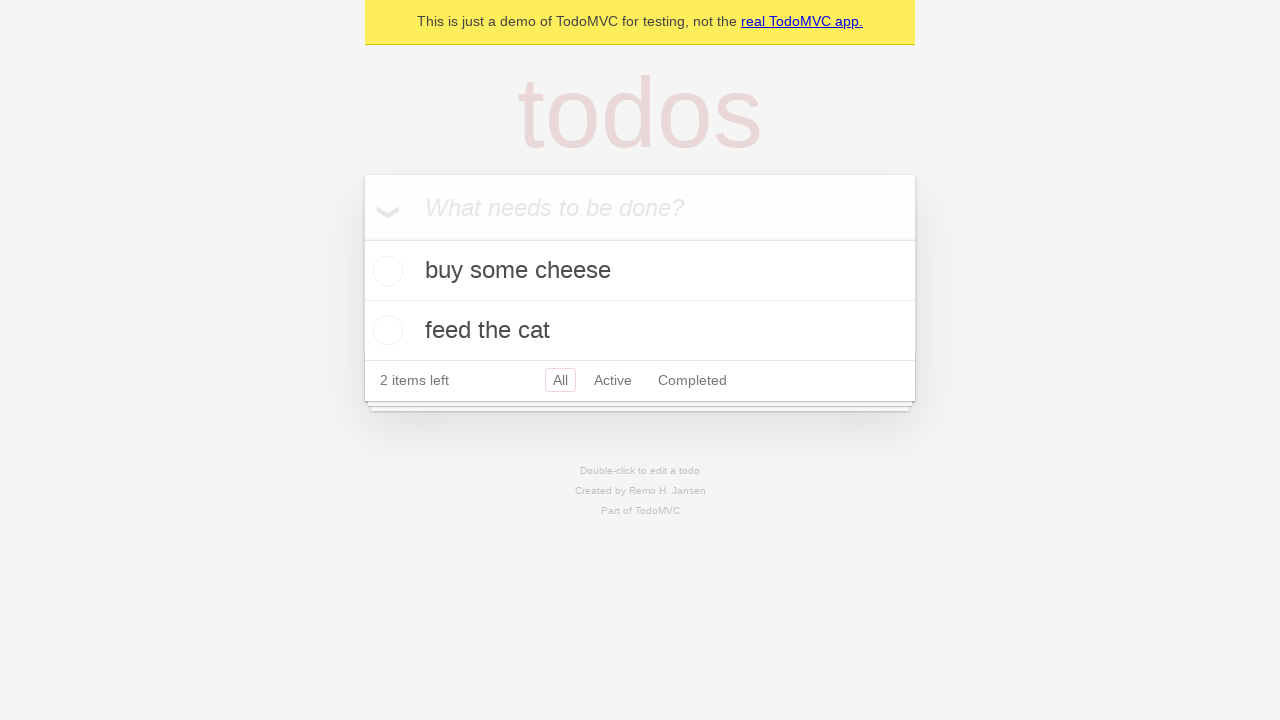

Filled new todo input with 'book a doctors appointment' on .new-todo
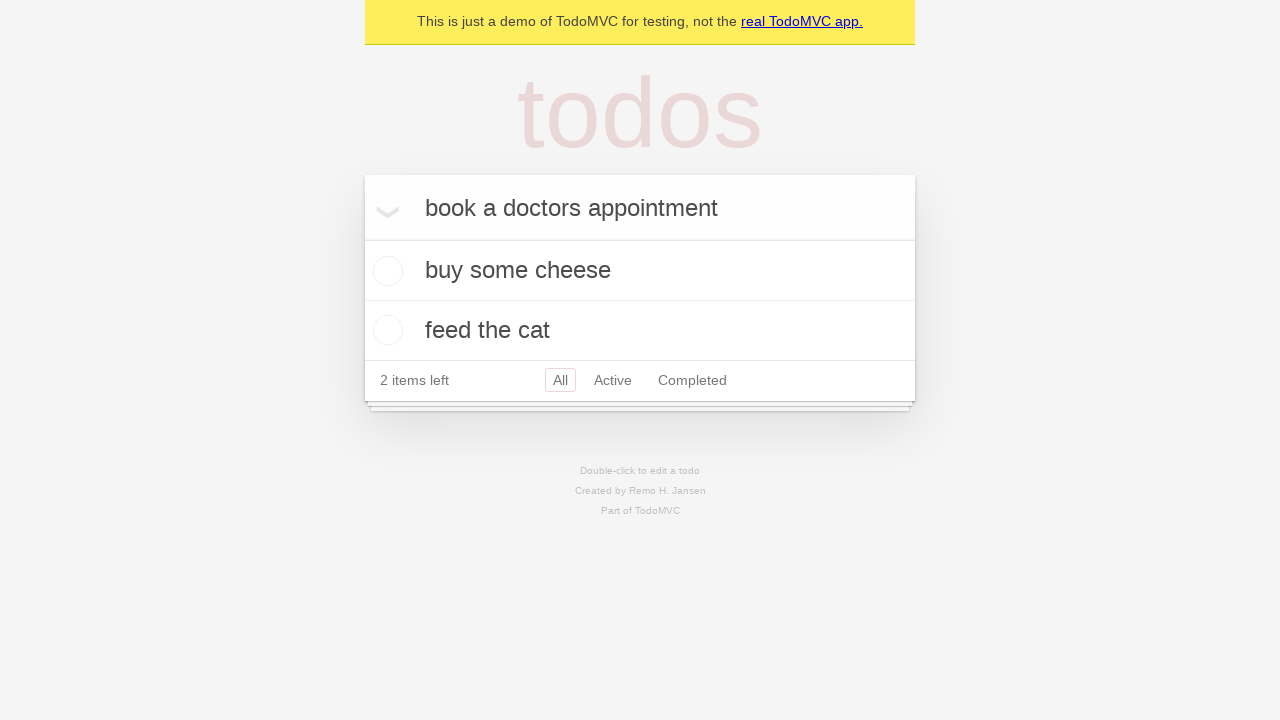

Pressed Enter to create third todo on .new-todo
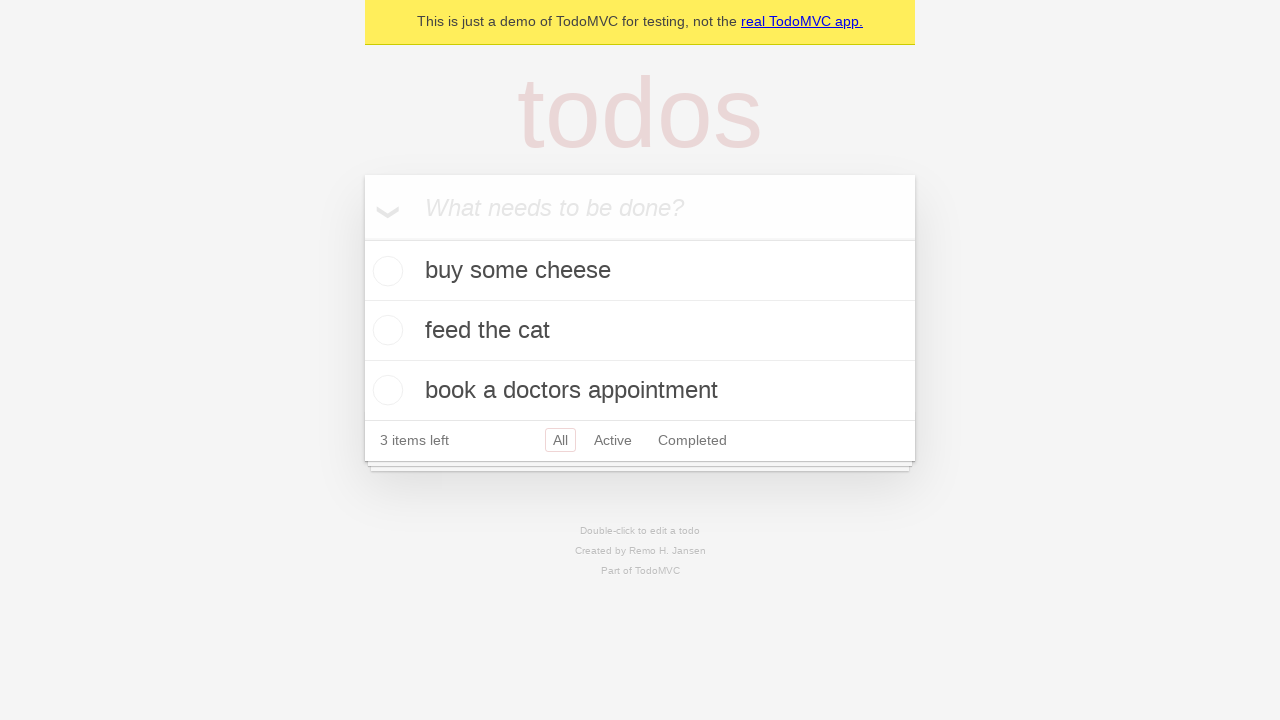

Checked the first todo item at (385, 271) on .todo-list li .toggle >> nth=0
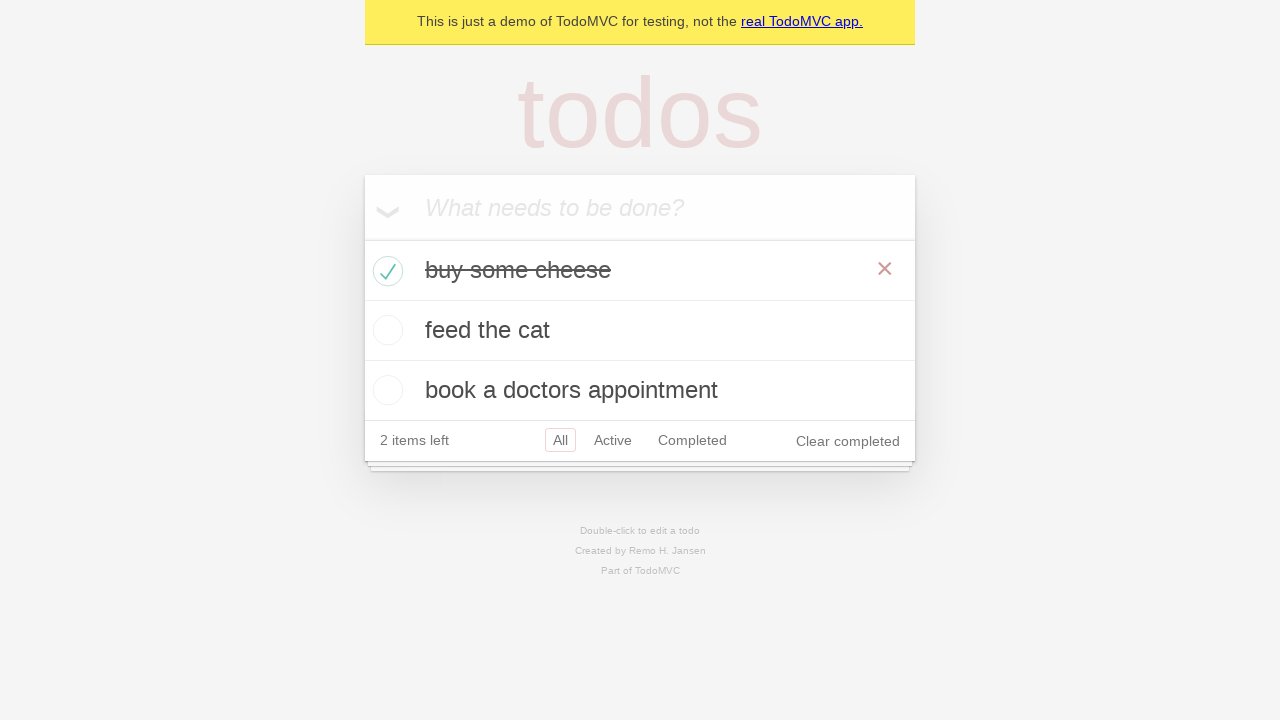

Clear completed button appeared
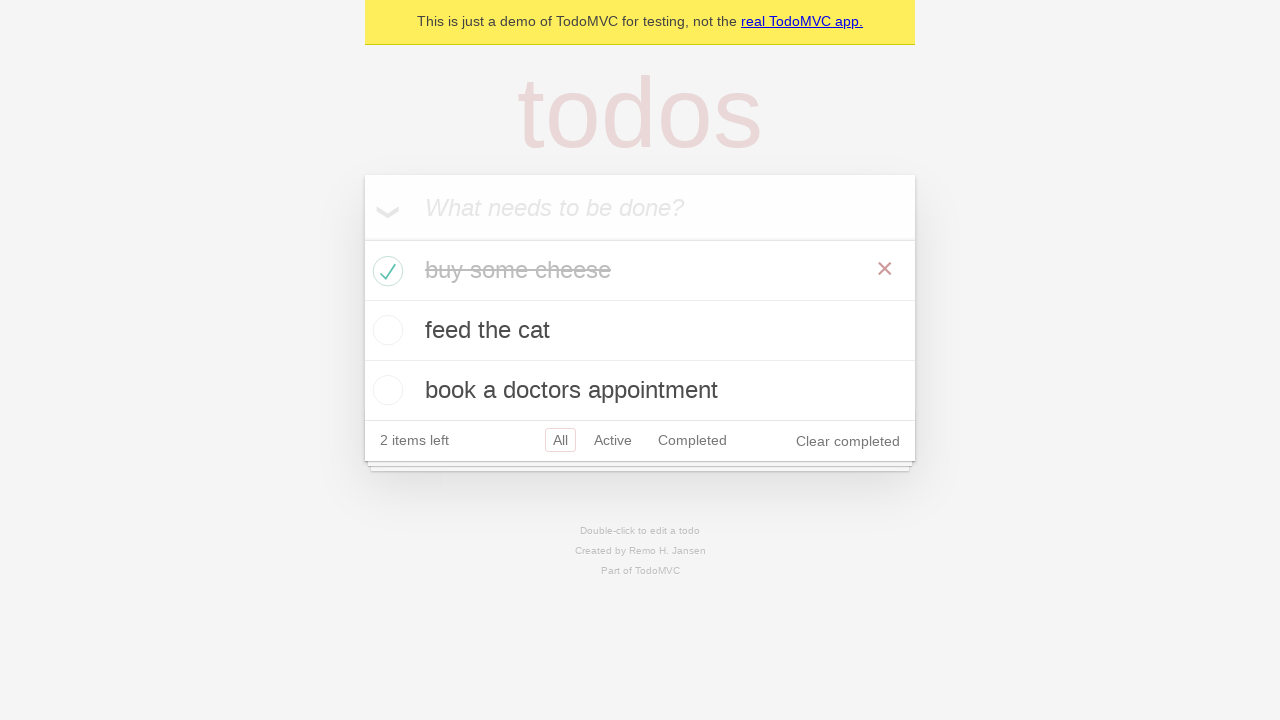

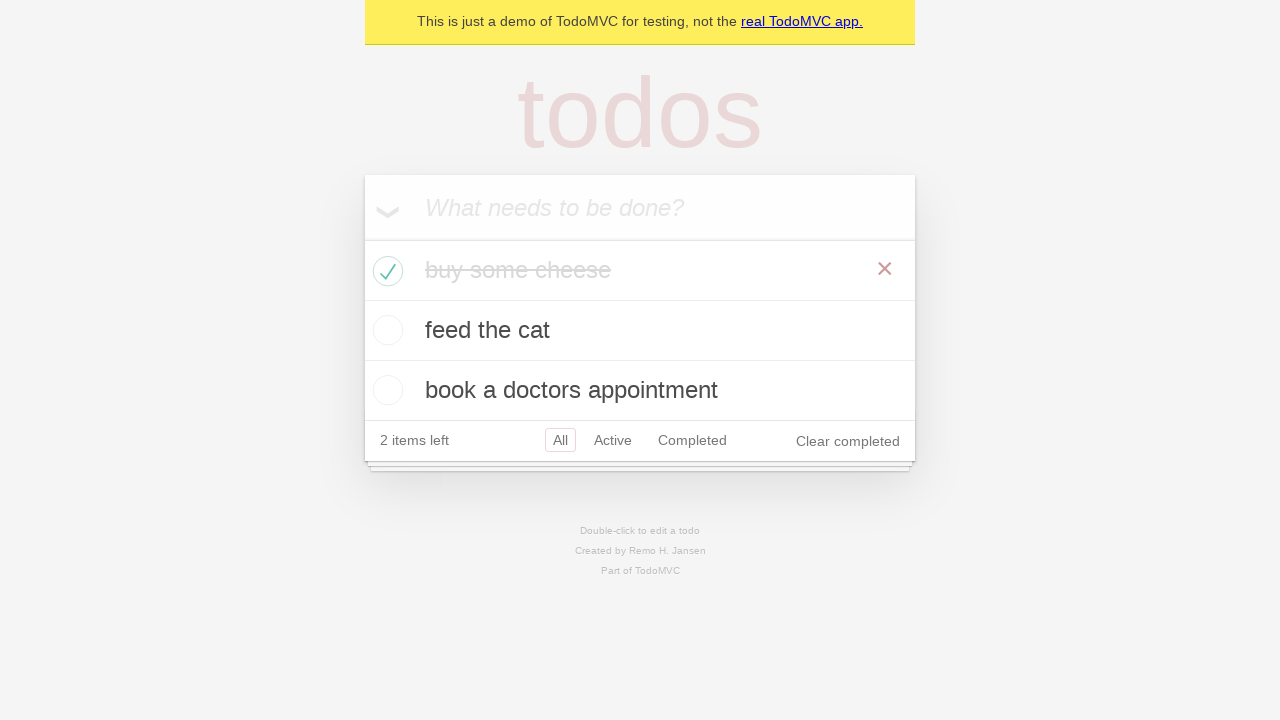